Tests dropdown selection functionality by selecting a country from a dropdown menu on a training enrollment form

Starting URL: https://toolsqa.com/selenium-training?q=banner#enroll-form

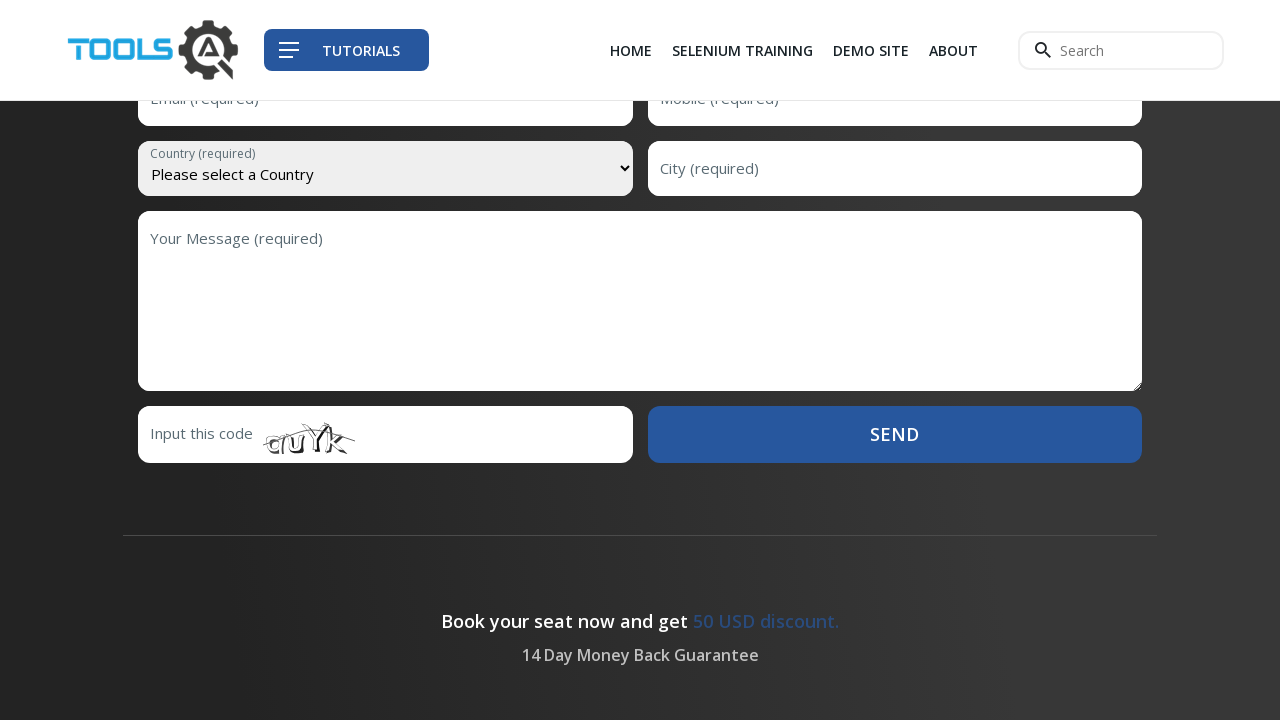

Country dropdown element became visible
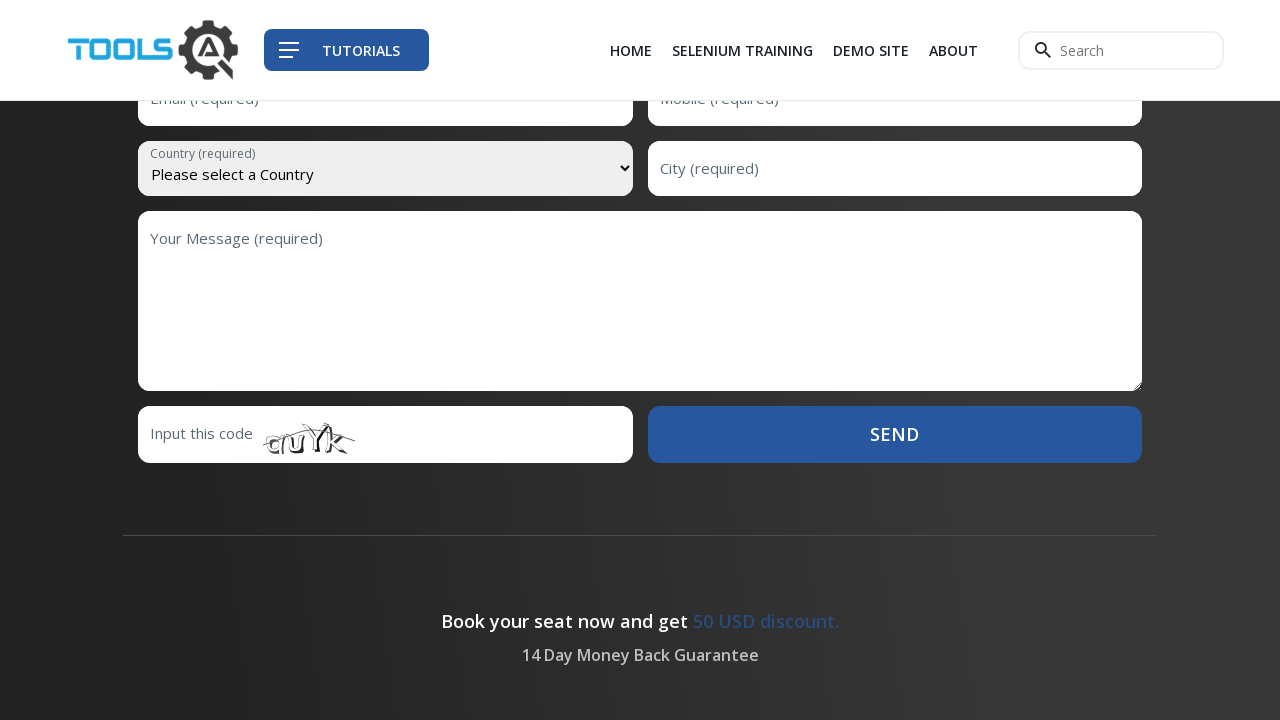

Selected 'Afghanistan' from the country dropdown menu on #country
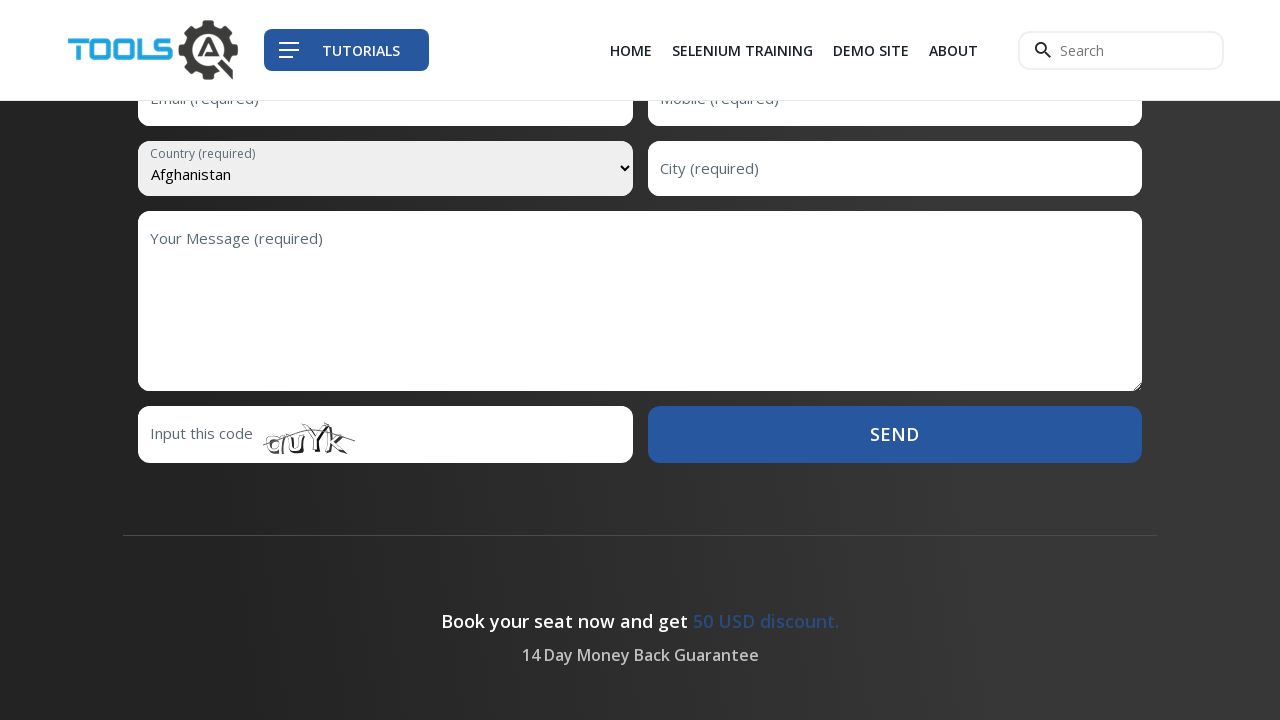

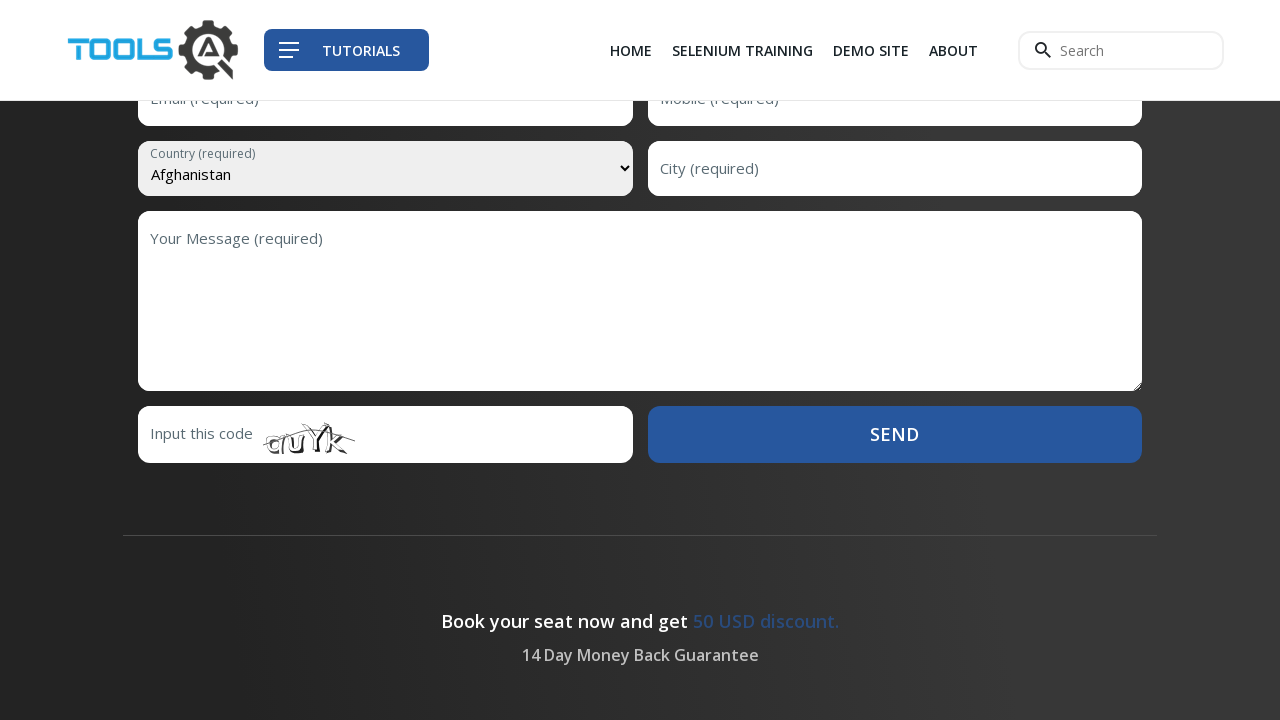